Tests that clicking the YouTube icon link opens the OrangeHRM YouTube channel in a new tab and verifies the URL.

Starting URL: https://opensource-demo.orangehrmlive.com/web/index.php/auth/login

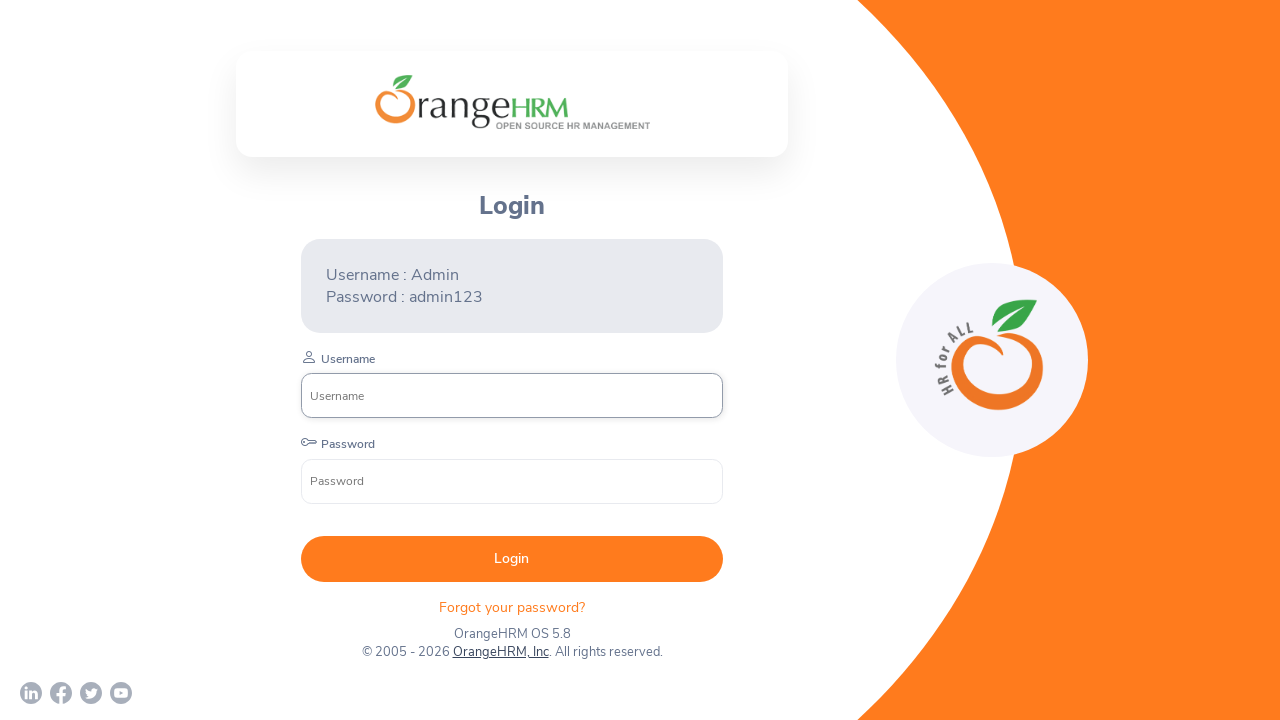

Waited for page to load (networkidle)
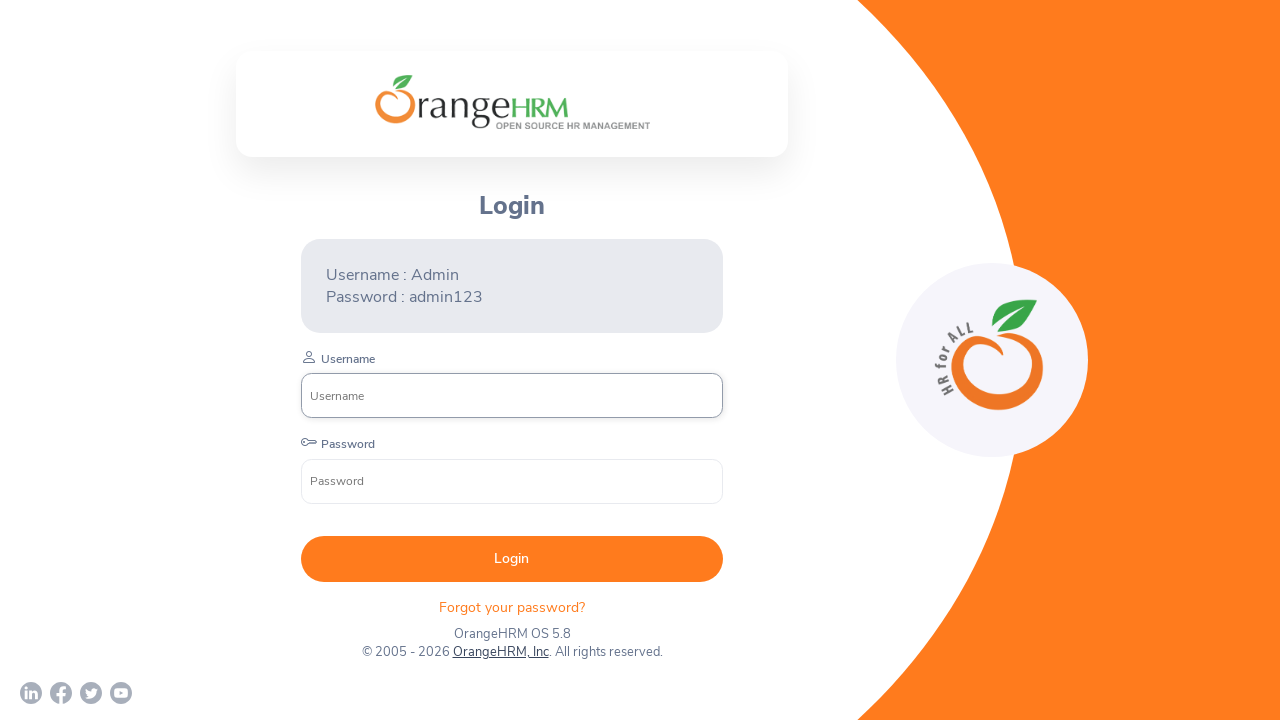

Clicked YouTube icon link to open OrangeHRM YouTube channel at (121, 693) on [href="https://www.youtube.com/c/OrangeHRMInc"] > .oxd-icon
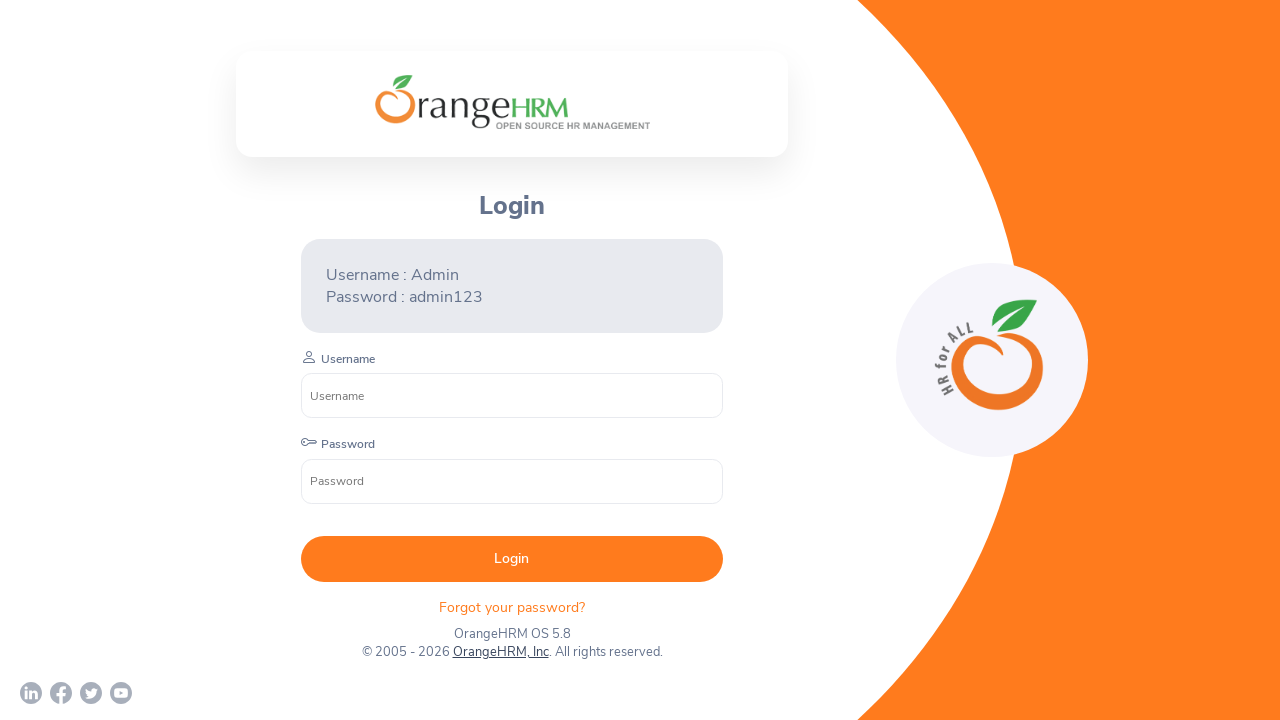

New tab/page with YouTube channel opened
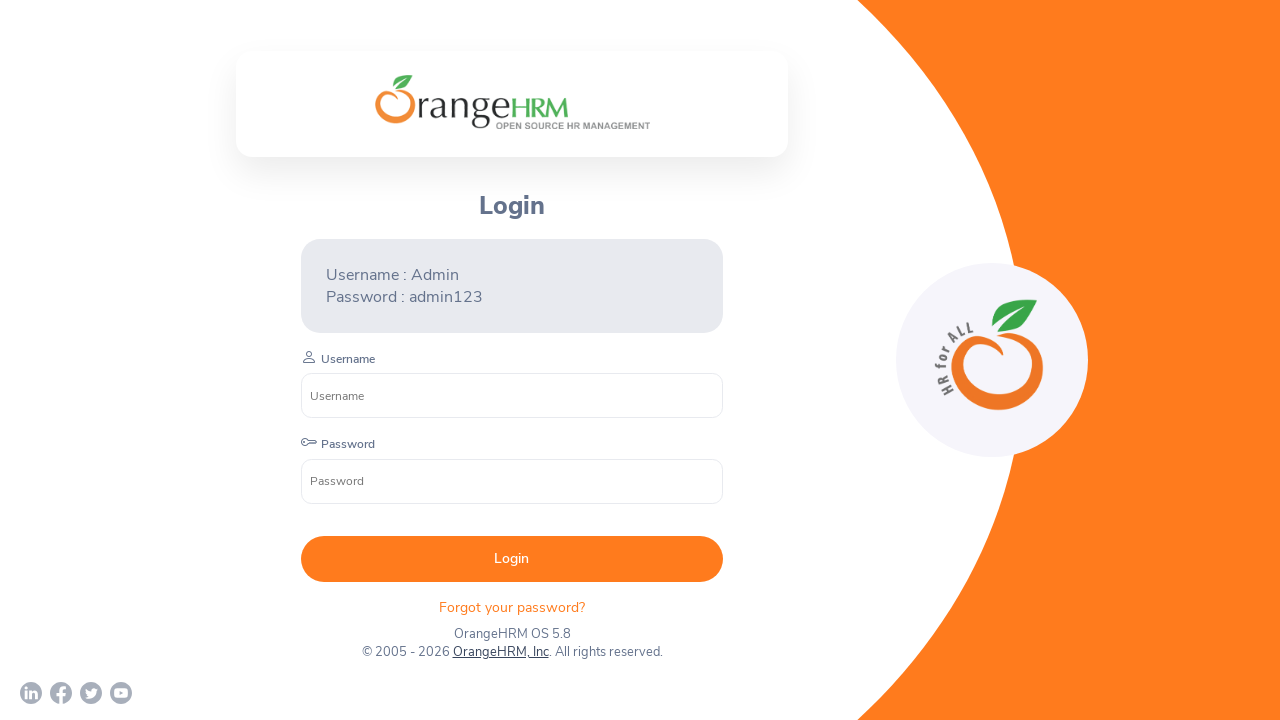

Waited for new YouTube page to load
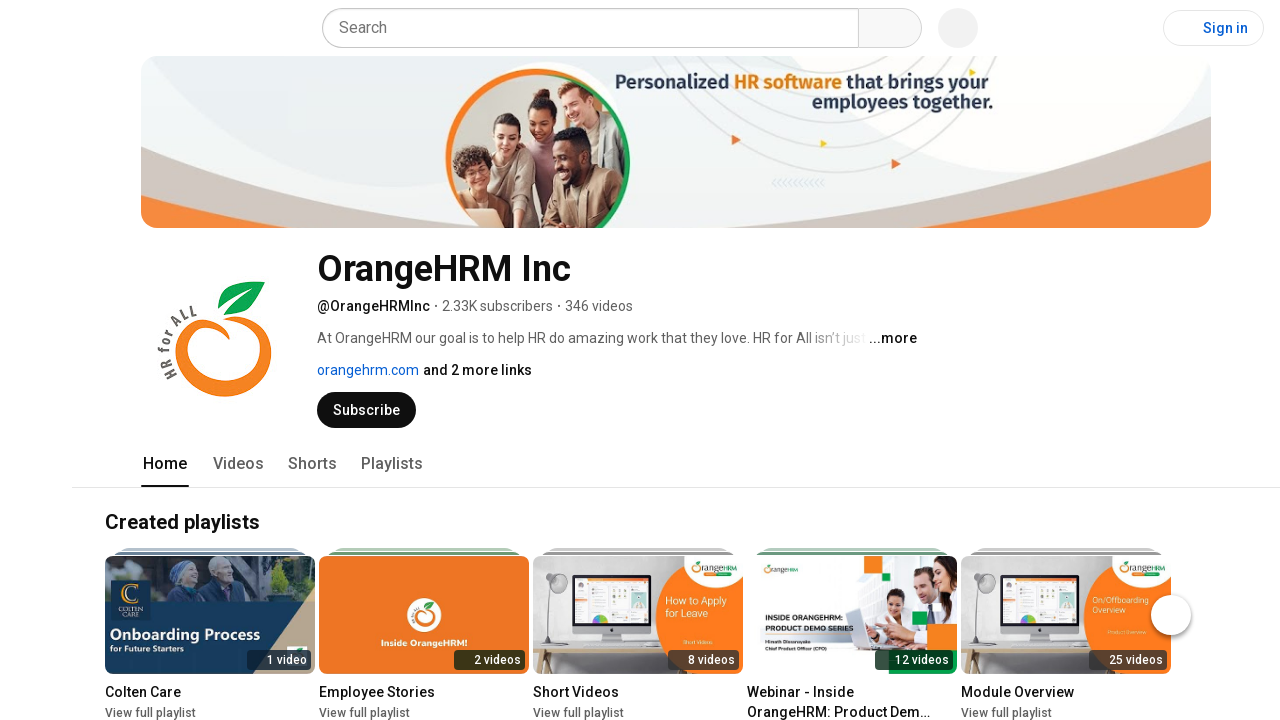

Verified that new page URL contains 'youtube.com'
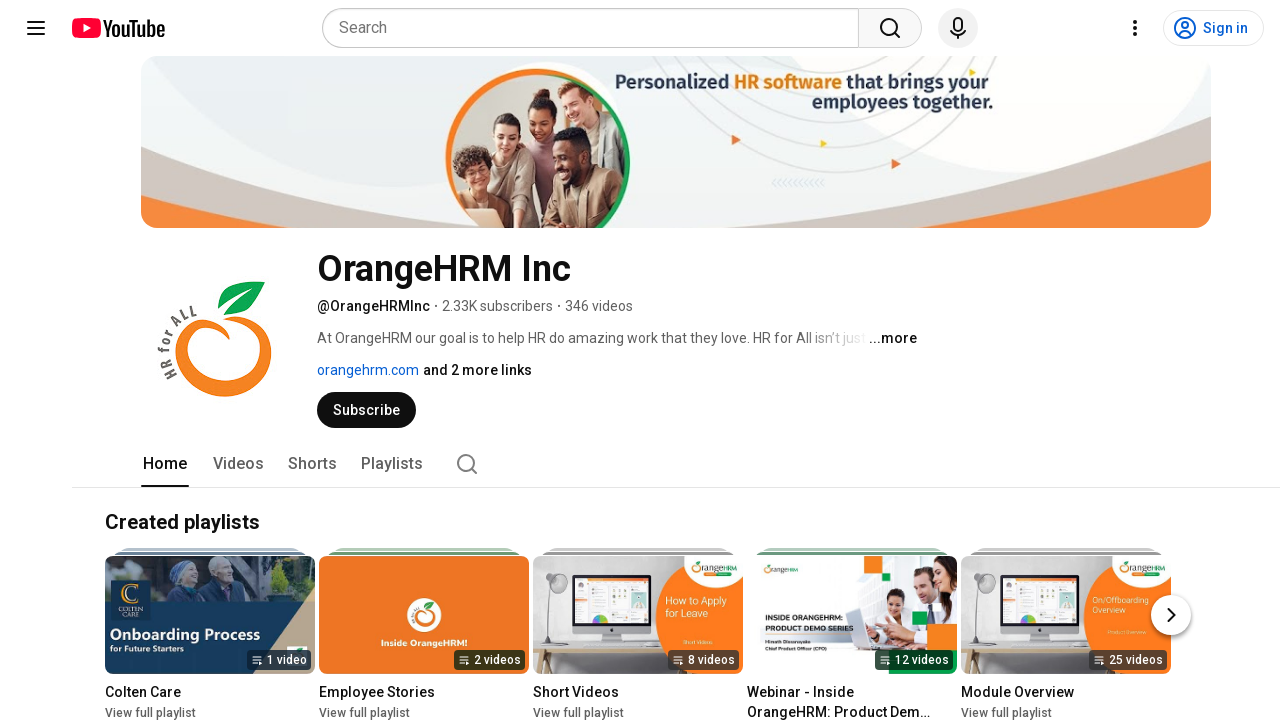

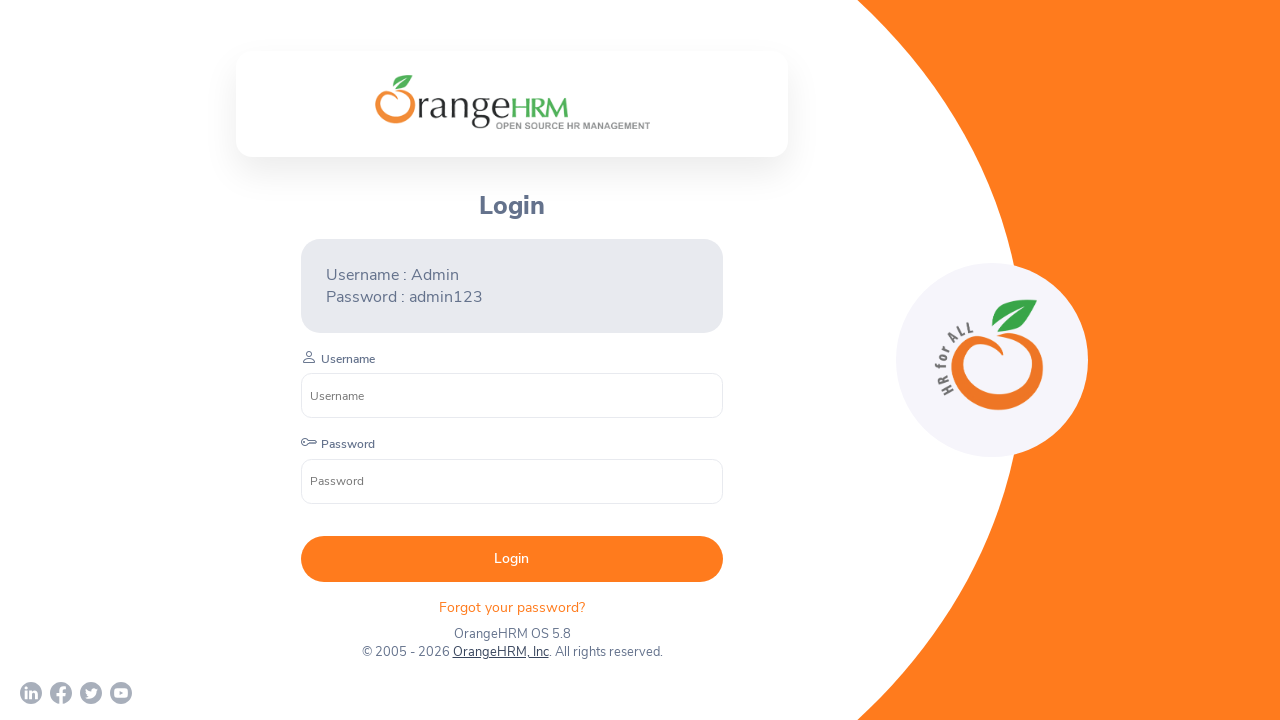